Searches for weather information for a specific location (Storrs, CT), navigates to the monthly view, and extracts temperature data from the forecast panels

Starting URL: https://www.accuweather.com/

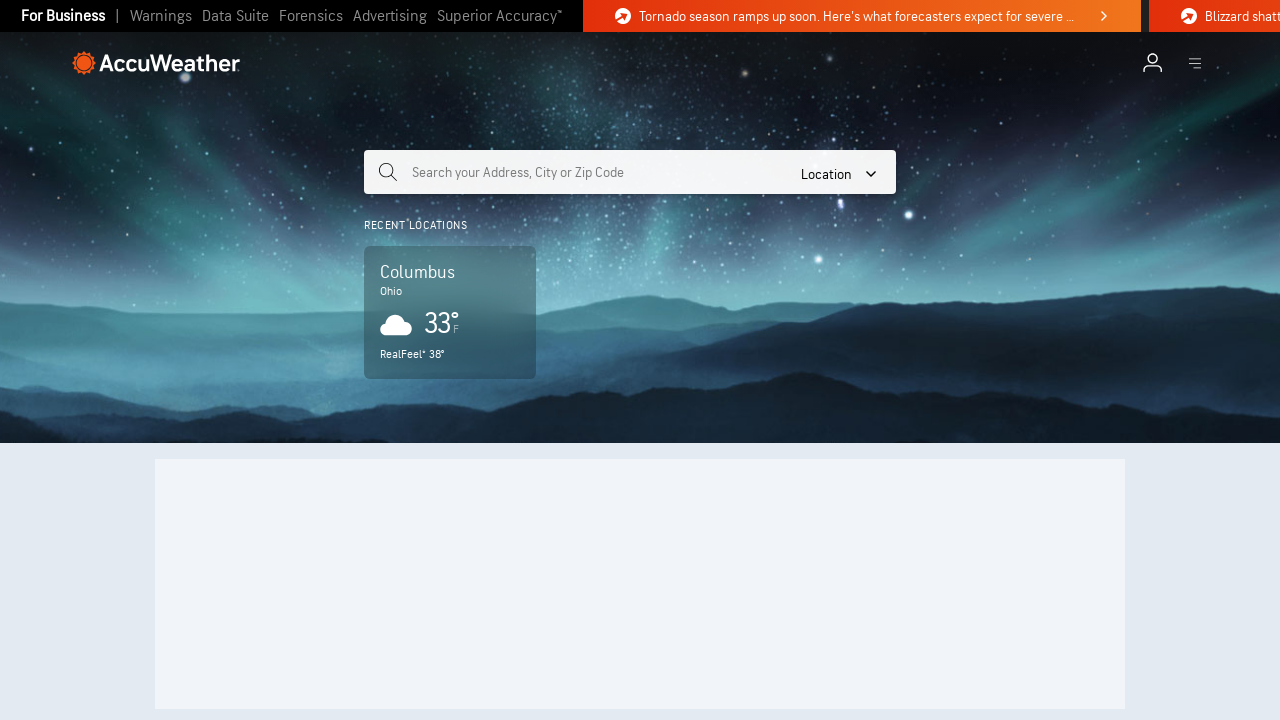

Search input field became visible
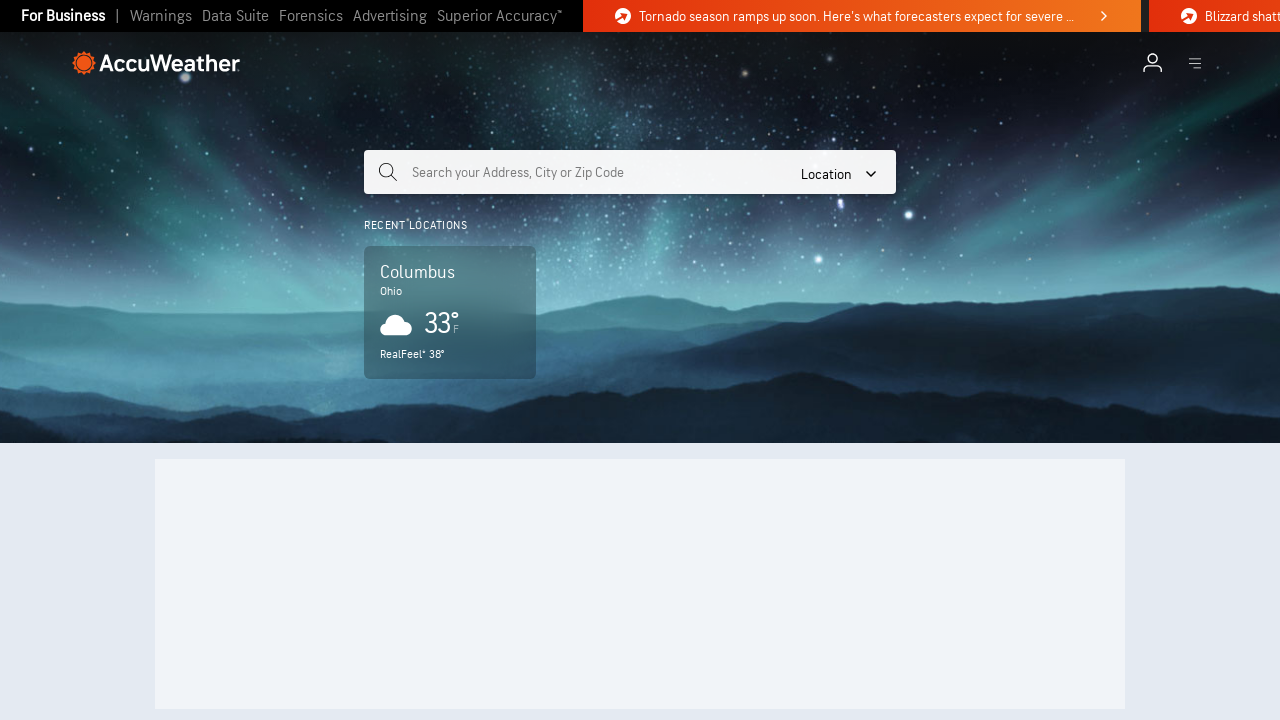

Filled search field with 'Storrs, CT' on input[name='query']
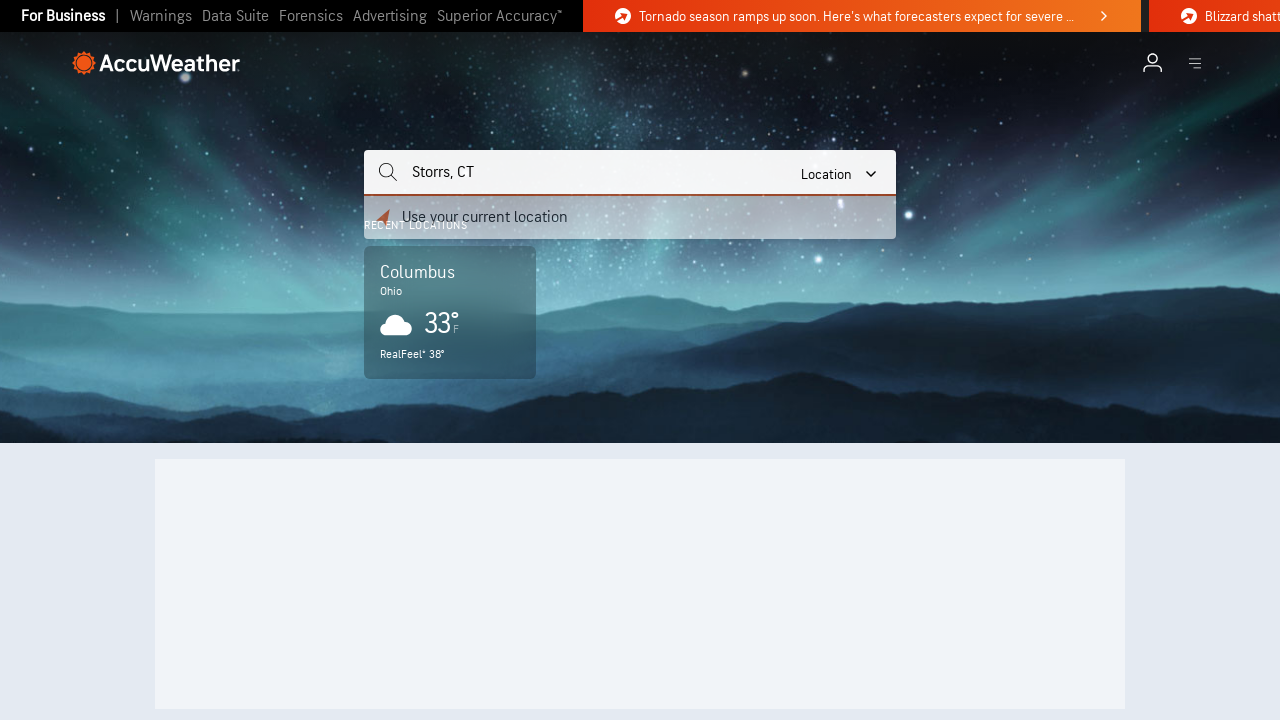

Pressed Enter to search for Storrs, CT on input[name='query']
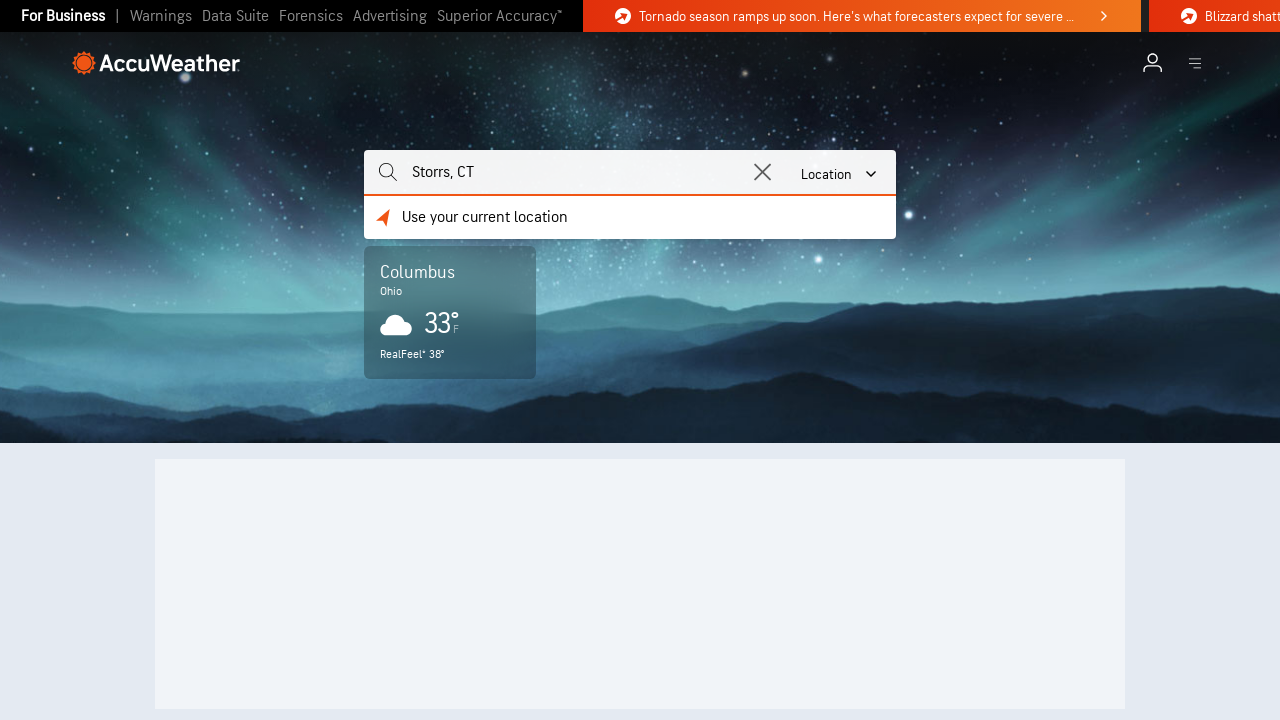

Monthly view button became visible
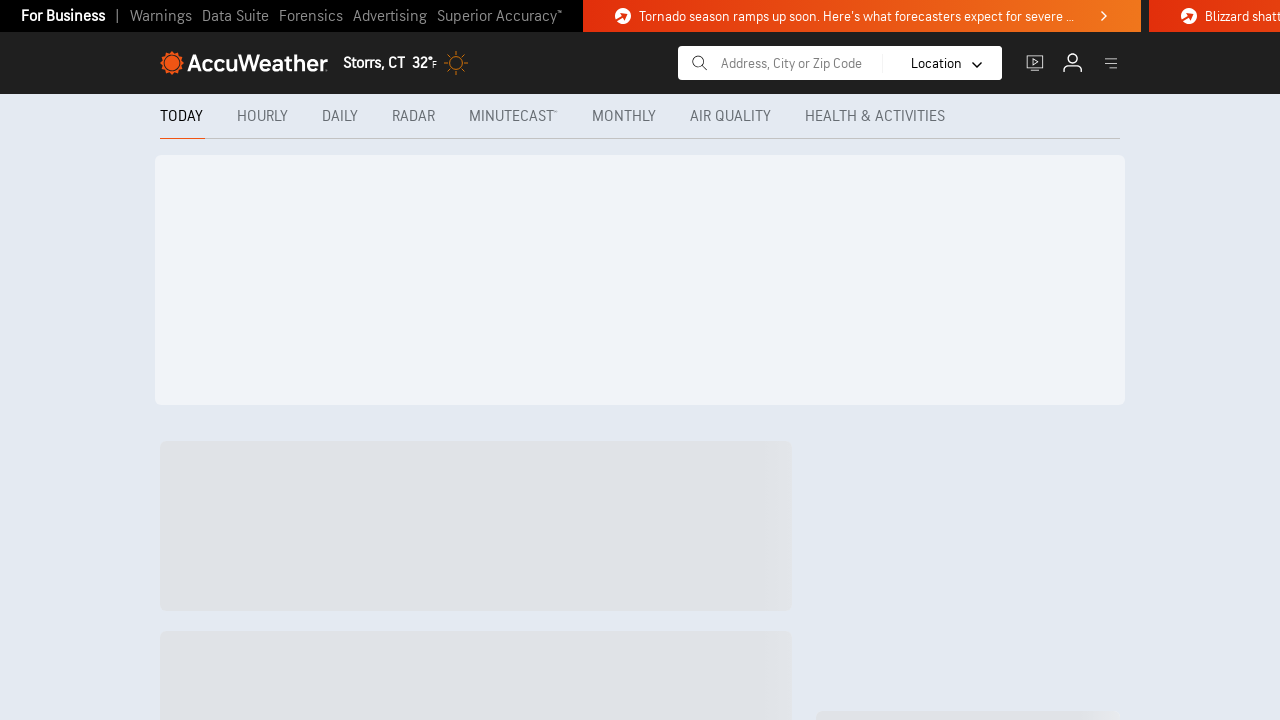

Clicked monthly view button at (625, 116) on [data-qa='monthly']
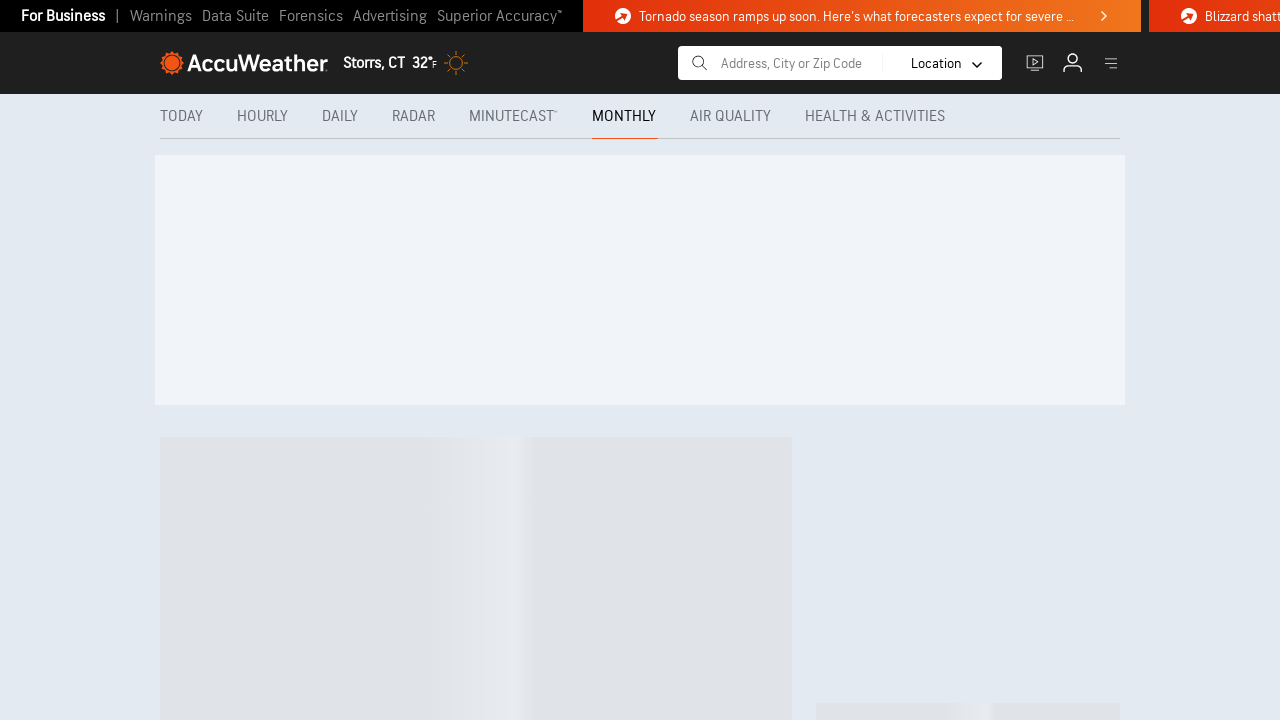

Monthly forecast panels loaded
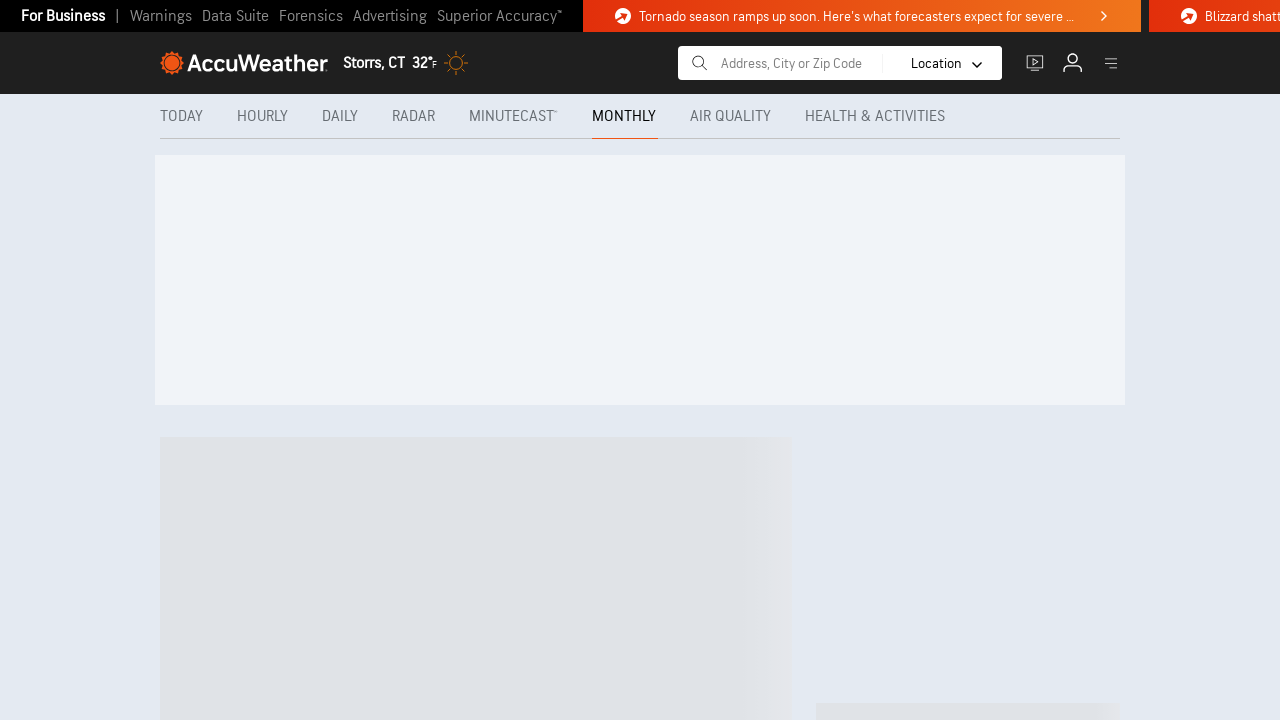

Month/year header became visible
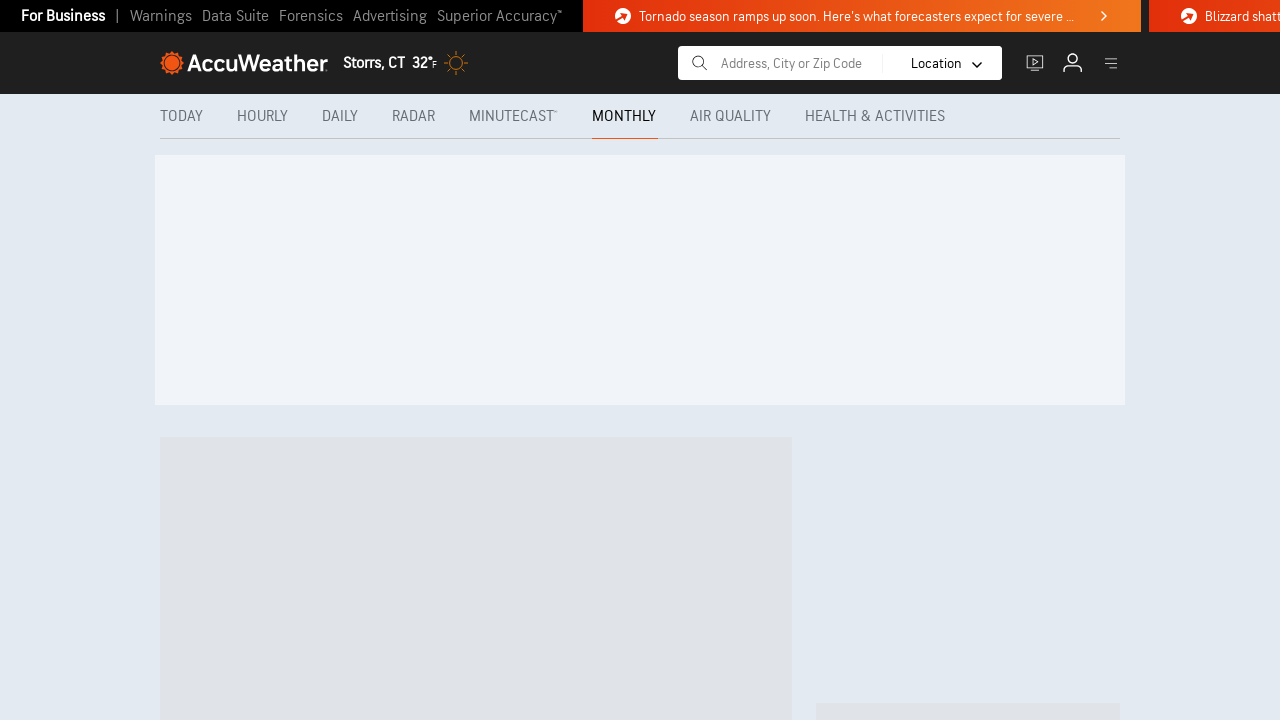

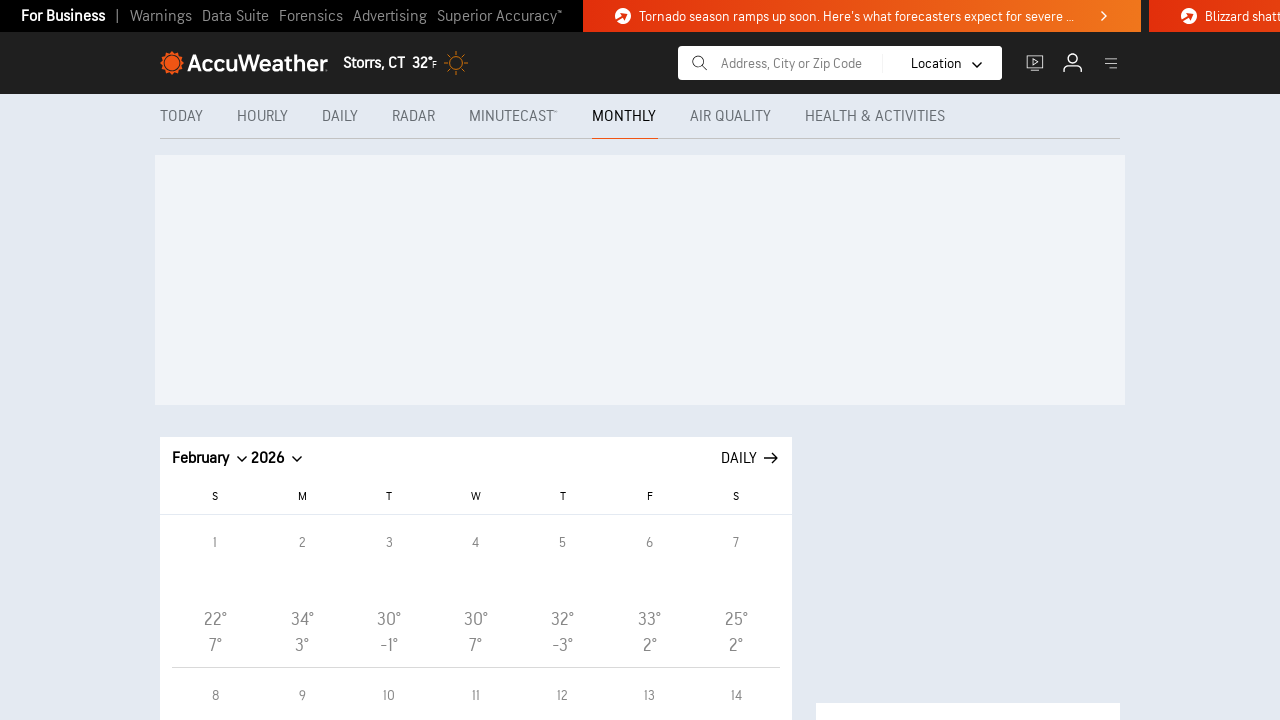